Tests JavaScript confirmation alert by clicking buttons, dismissing and accepting alerts, and verifying the different result messages

Starting URL: http://the-internet.herokuapp.com/

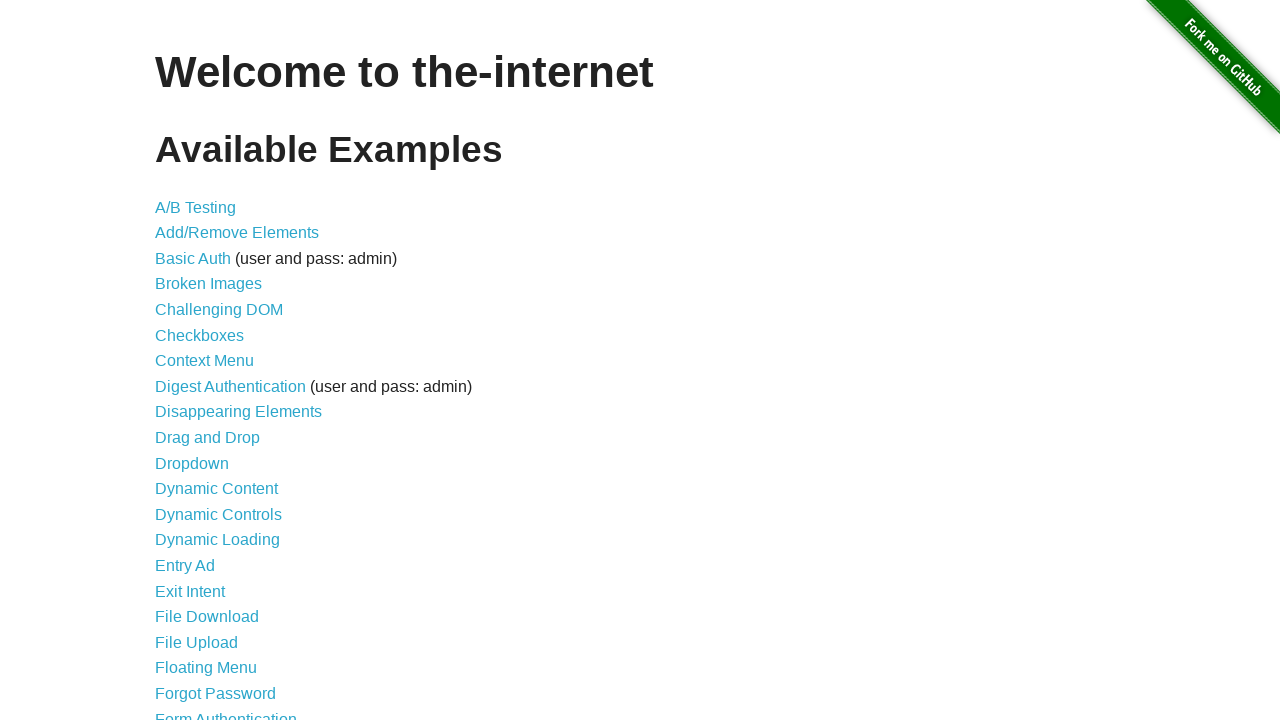

Clicked on 'JavaScript Alerts' link at (214, 361) on a:has-text('JavaScript Alerts')
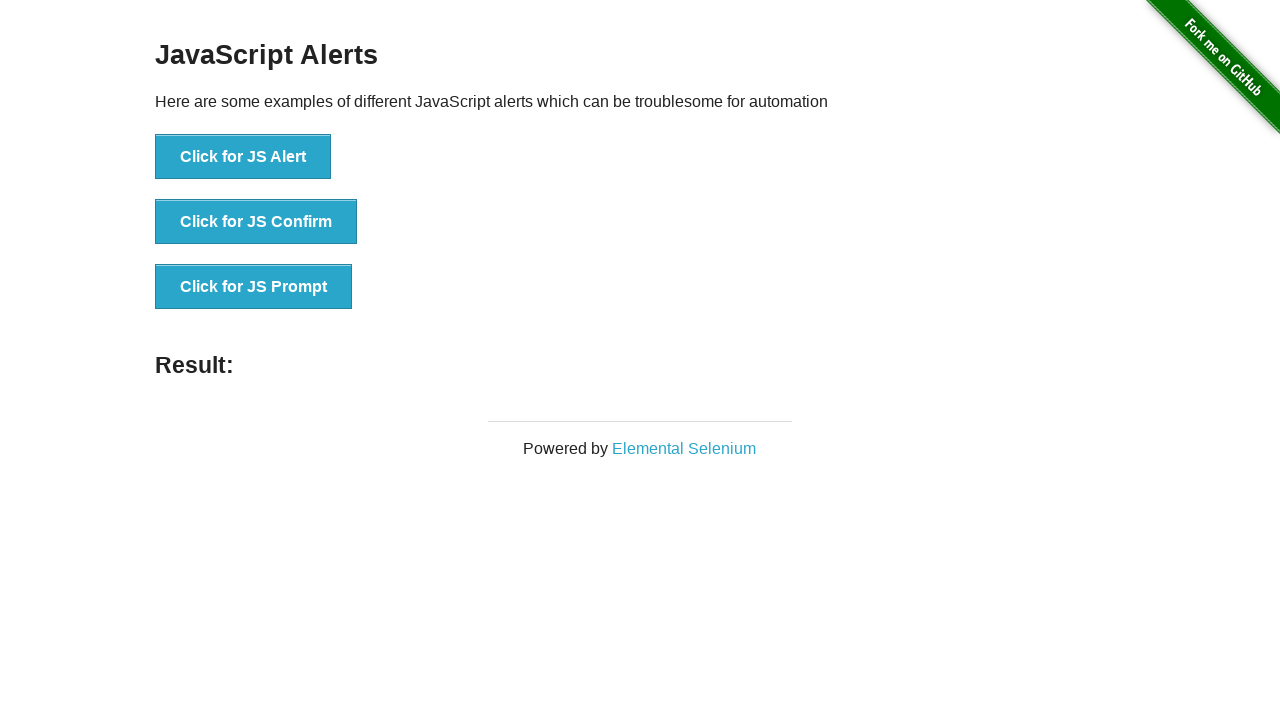

Set up dialog handler to dismiss alerts
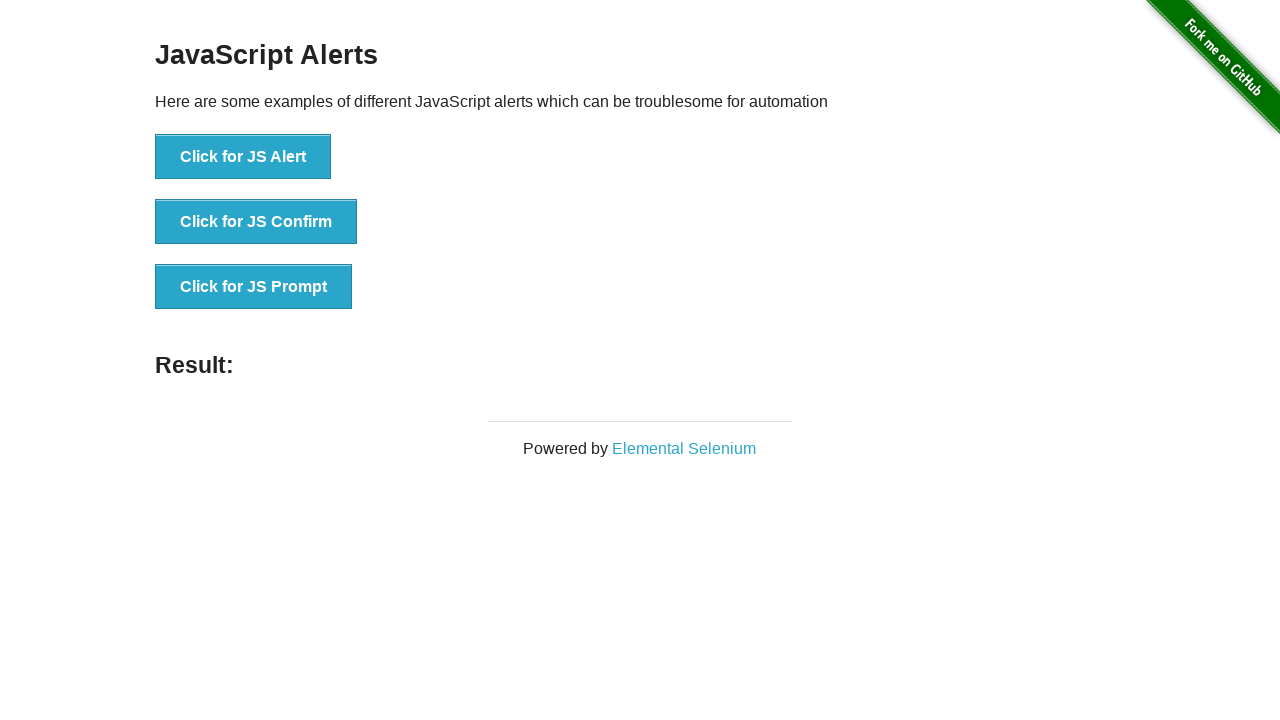

Clicked 'Click for JS Confirm' button at (256, 222) on button:has-text('Click for JS Confirm')
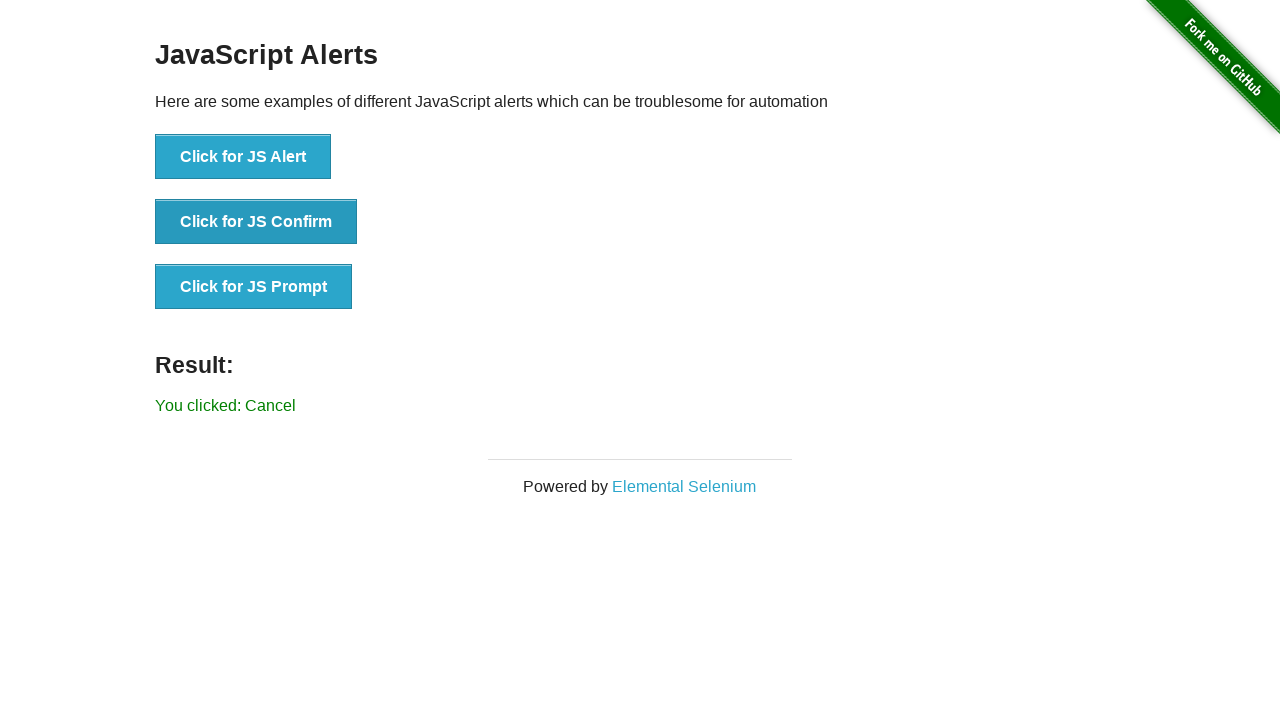

Result message element loaded
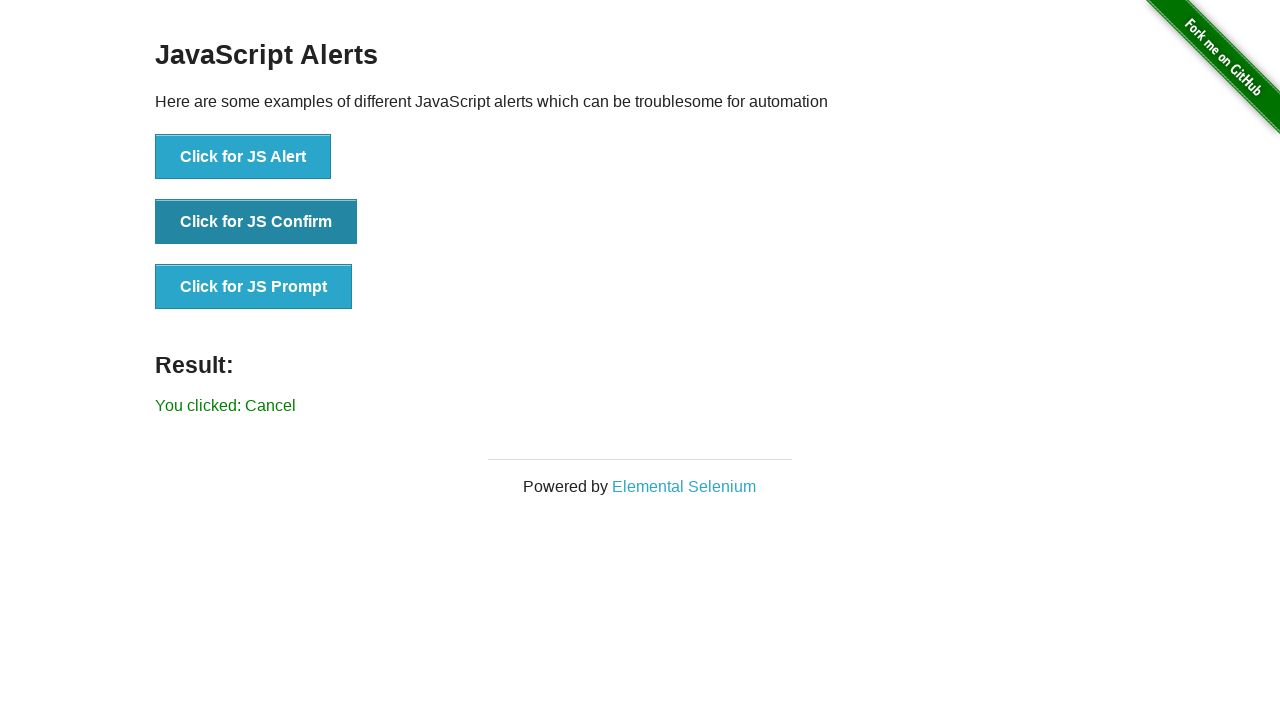

Verified result message shows 'You clicked: Cancel'
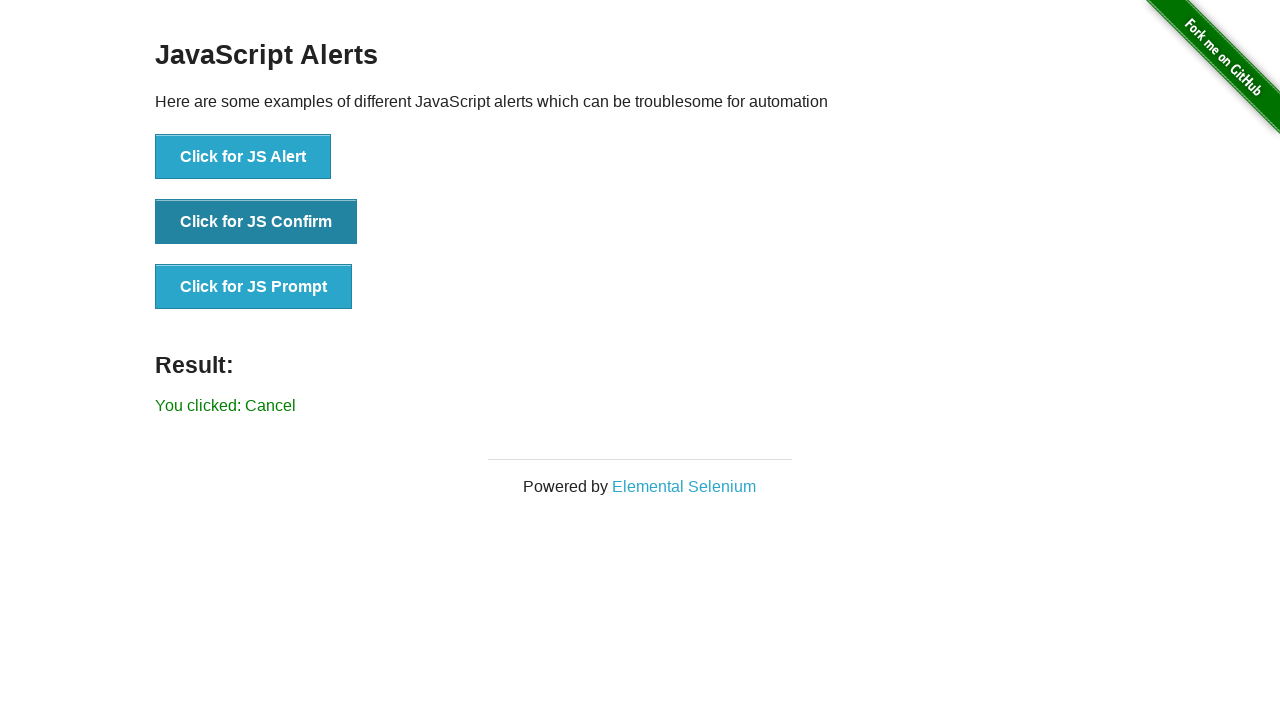

Set up dialog handler to accept alerts
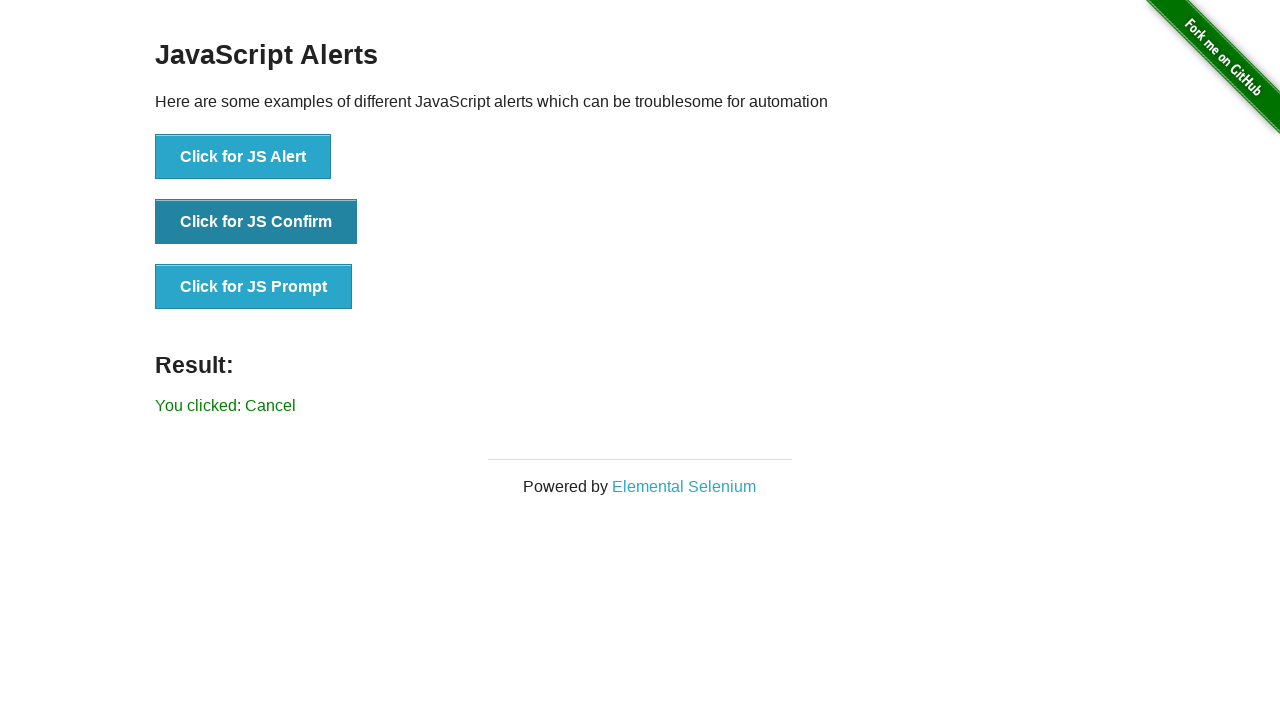

Clicked 'Click for JS Confirm' button again at (256, 222) on button:has-text('Click for JS Confirm')
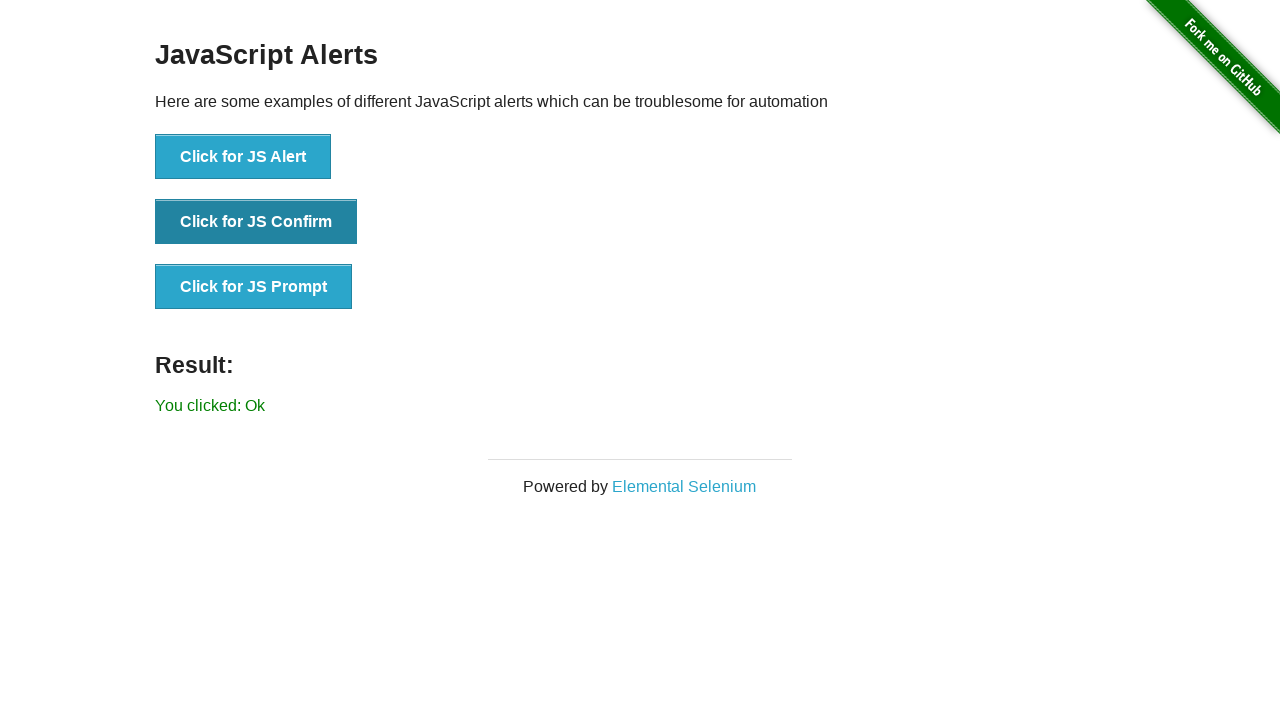

Verified result message shows 'You clicked: Ok'
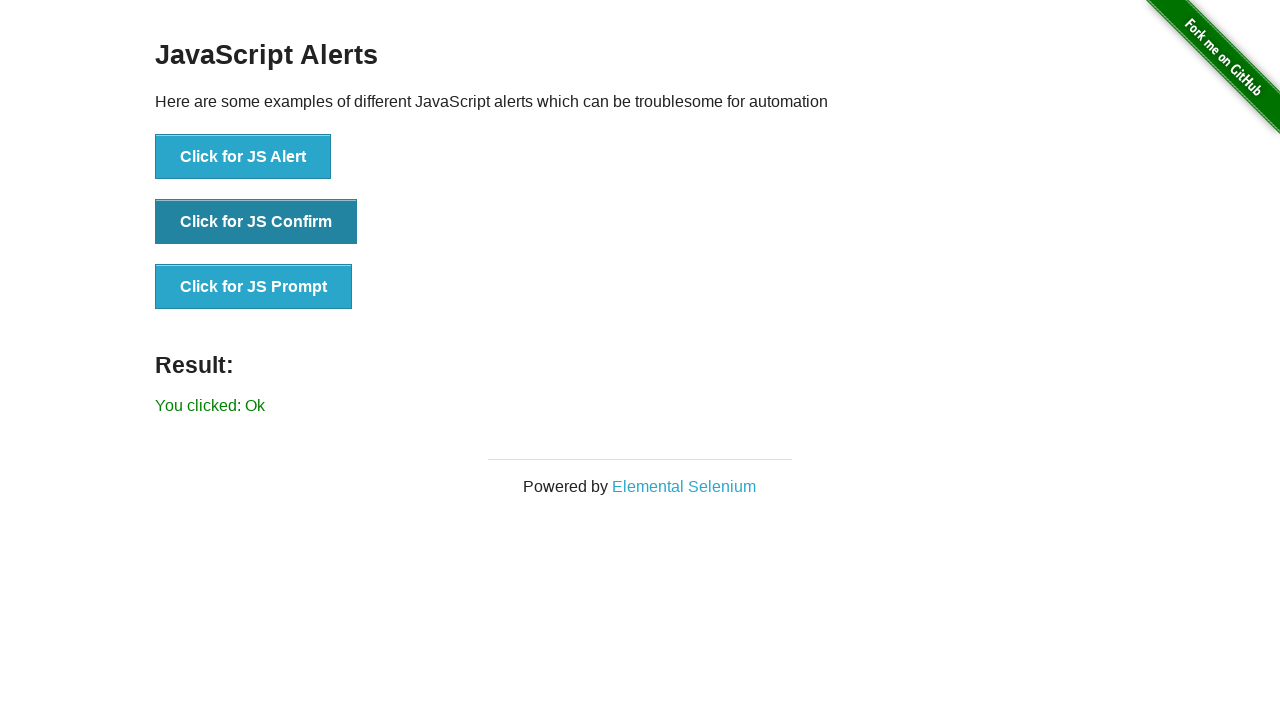

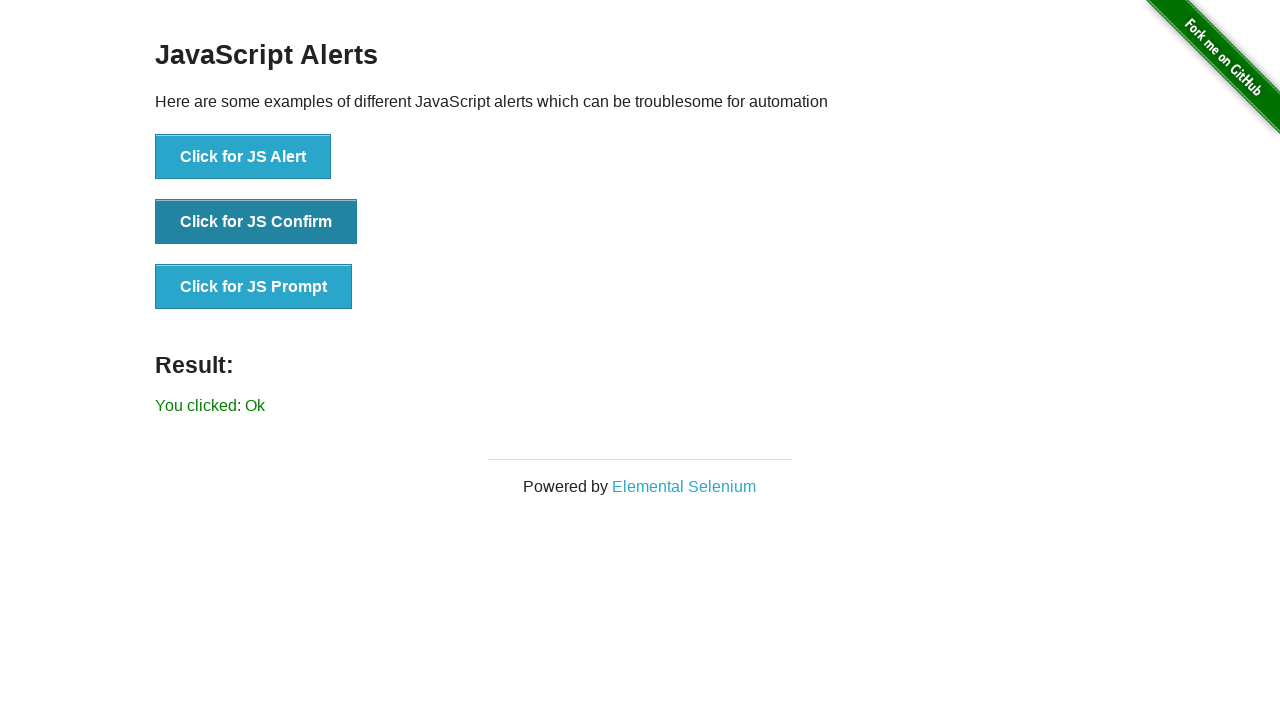